Tests filtering tasks by Active/Completed status in the TodoMVC application

Starting URL: https://todomvc.com/examples/react/dist/

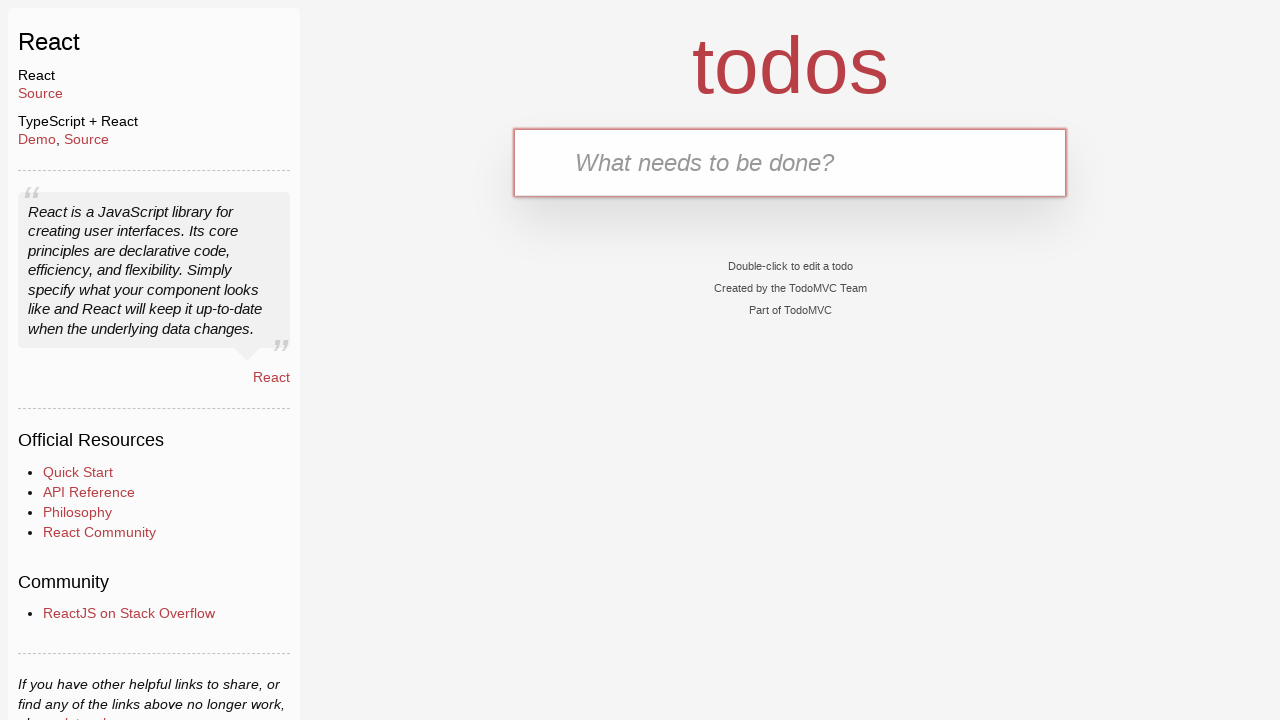

Filled new todo input with 'Active task' on .new-todo
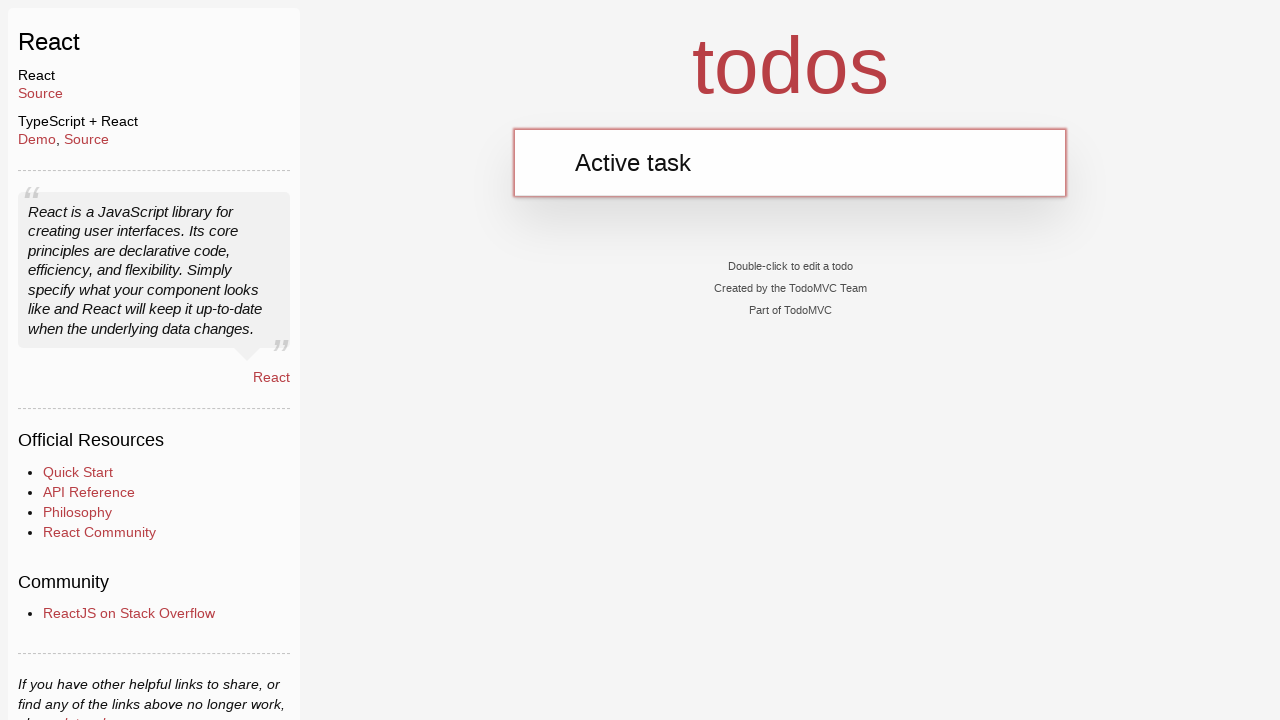

Pressed Enter to add 'Active task' to the list
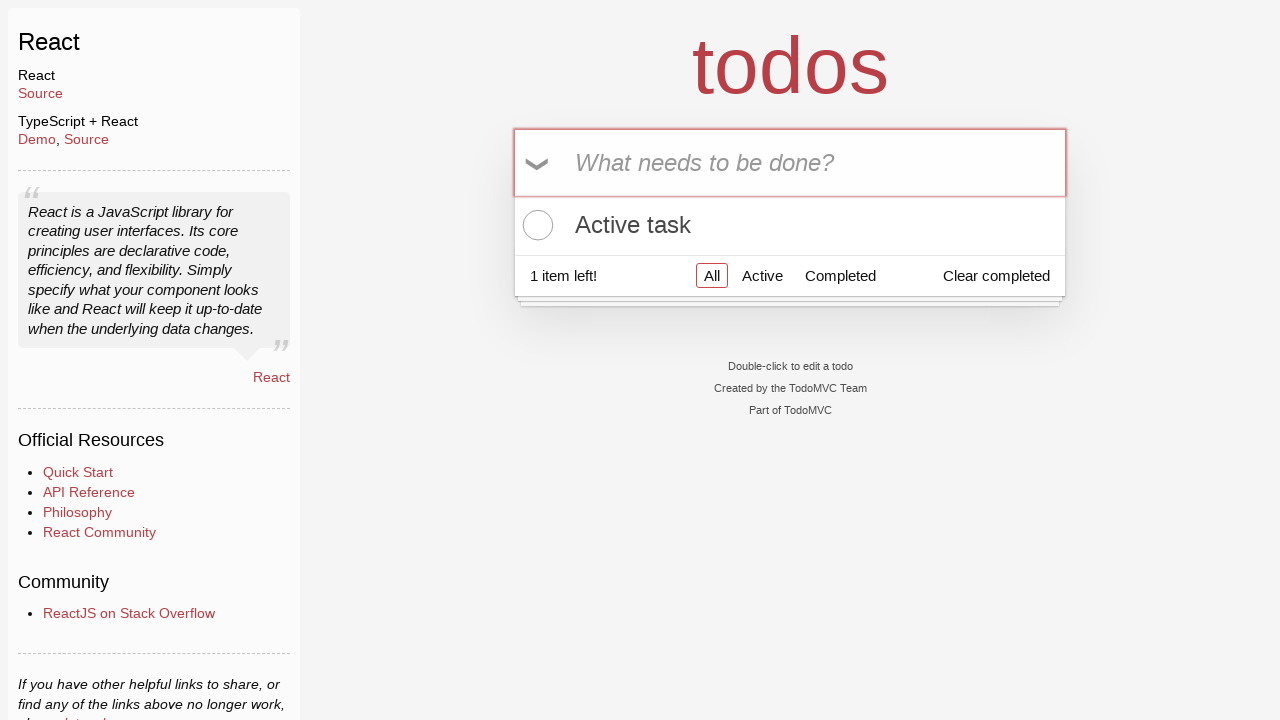

Filled new todo input with 'Completed task' on .new-todo
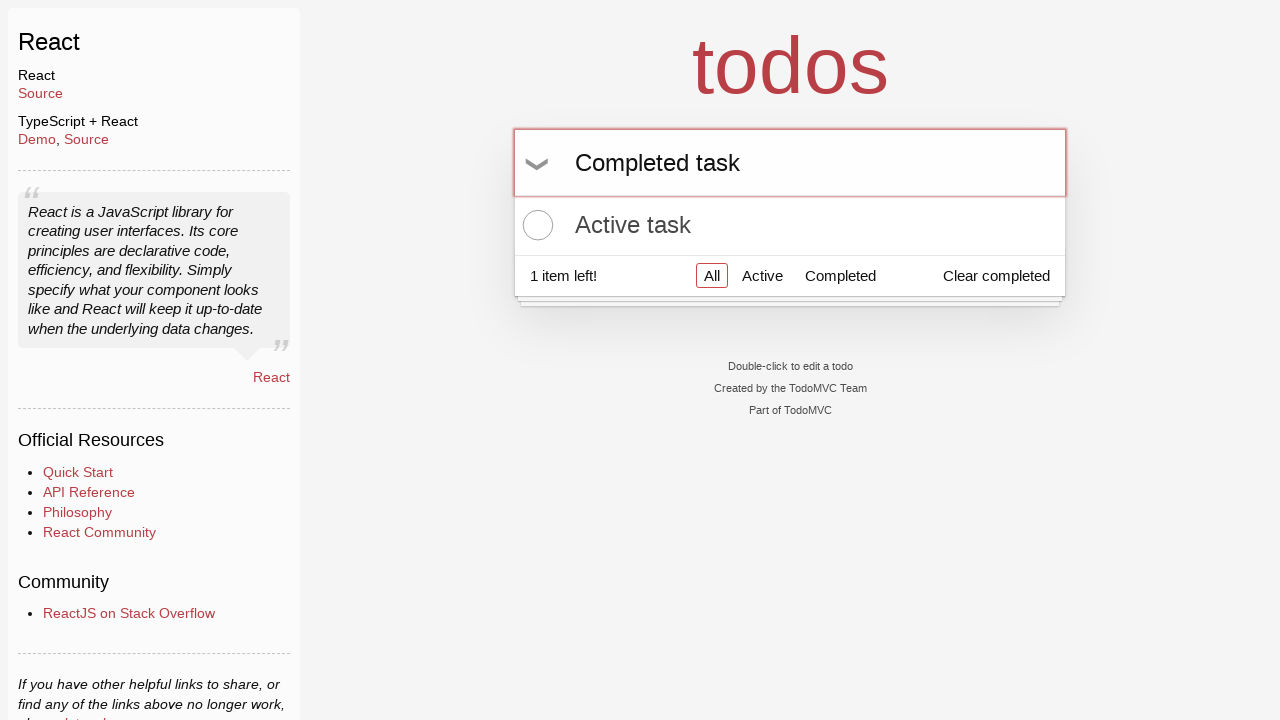

Pressed Enter to add 'Completed task' to the list
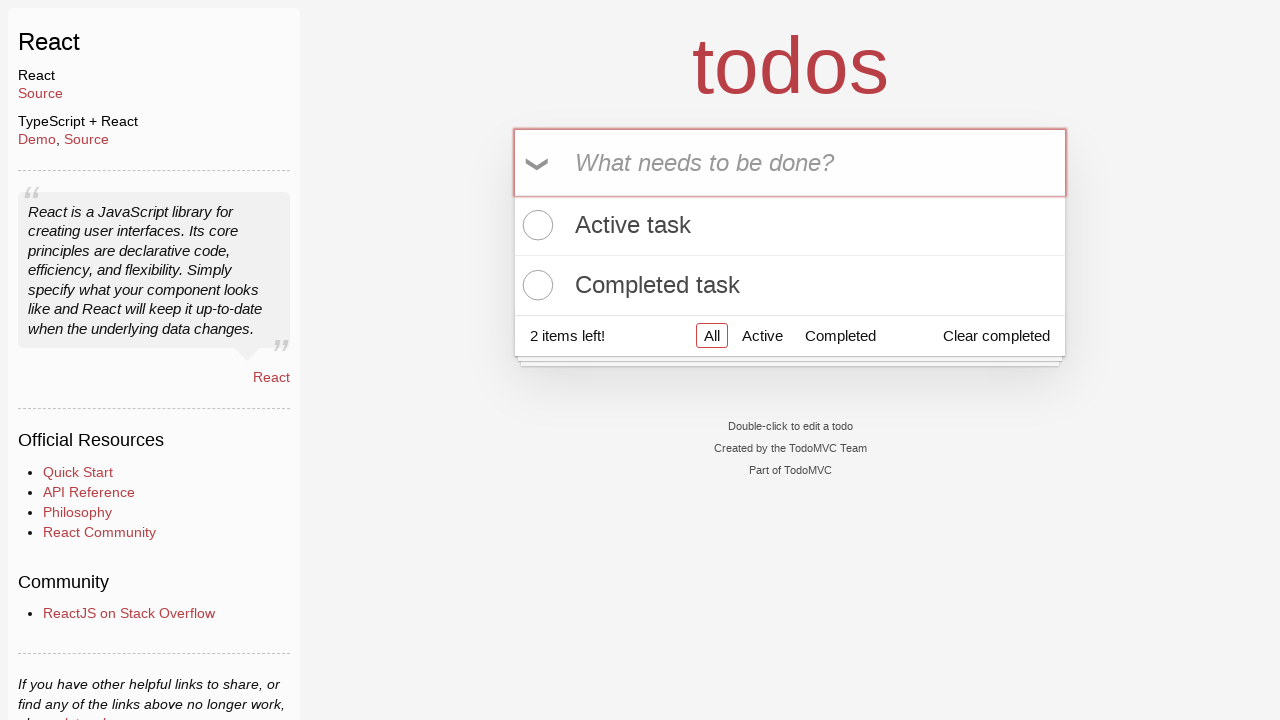

Located checkbox for 'Completed task'
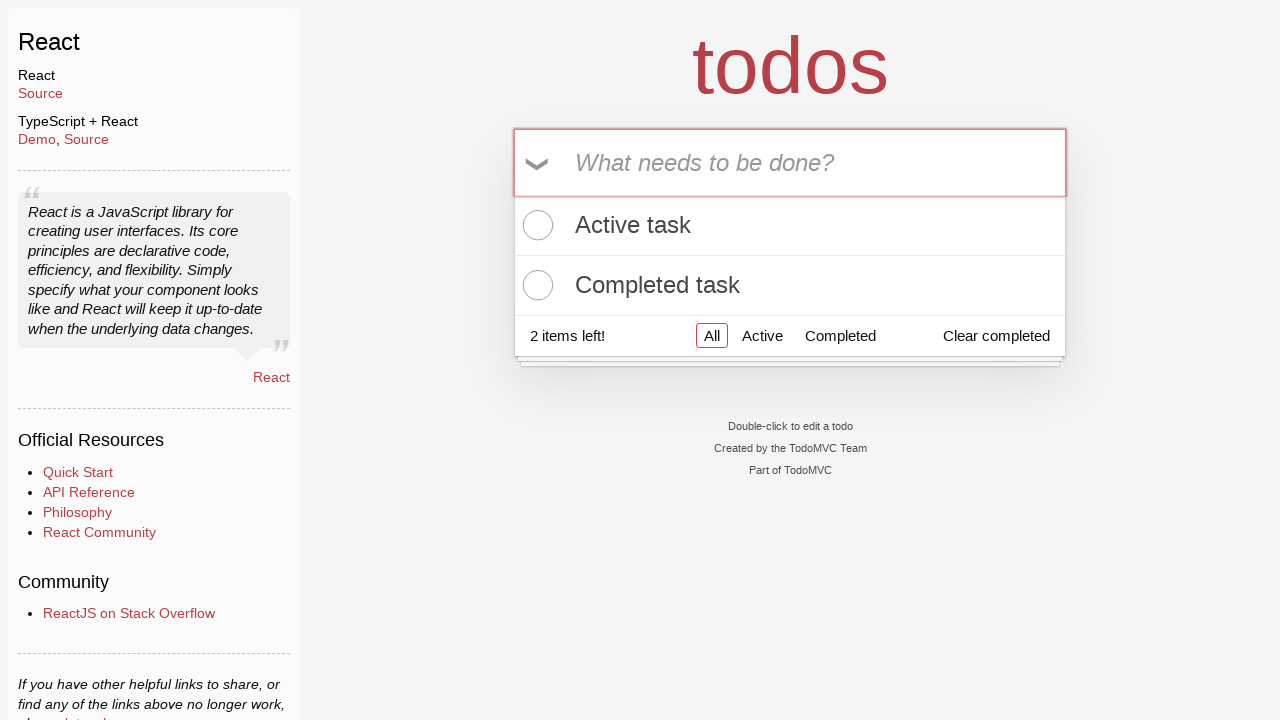

Checked the 'Completed task' checkbox to mark it as completed at (535, 285) on .todo-list li:has-text("Completed task") input[type="checkbox"]
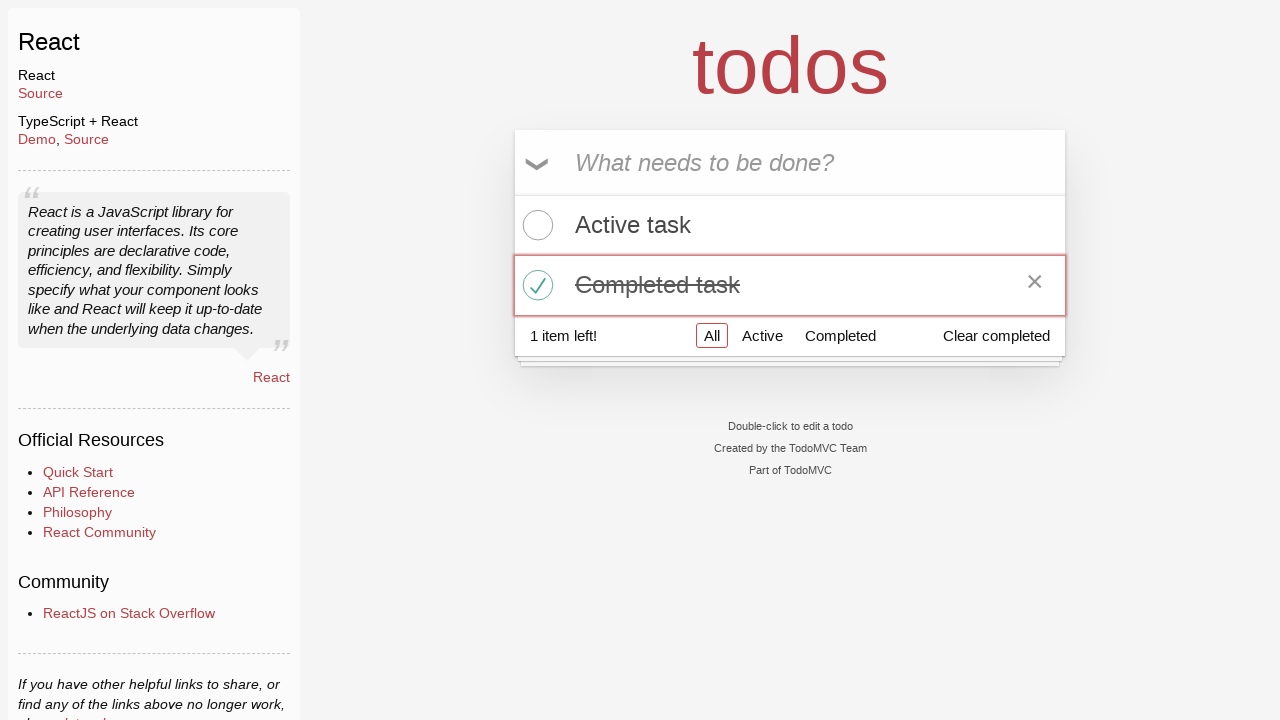

Clicked the 'Active' filter button at (762, 335) on .filters a:has-text("Active")
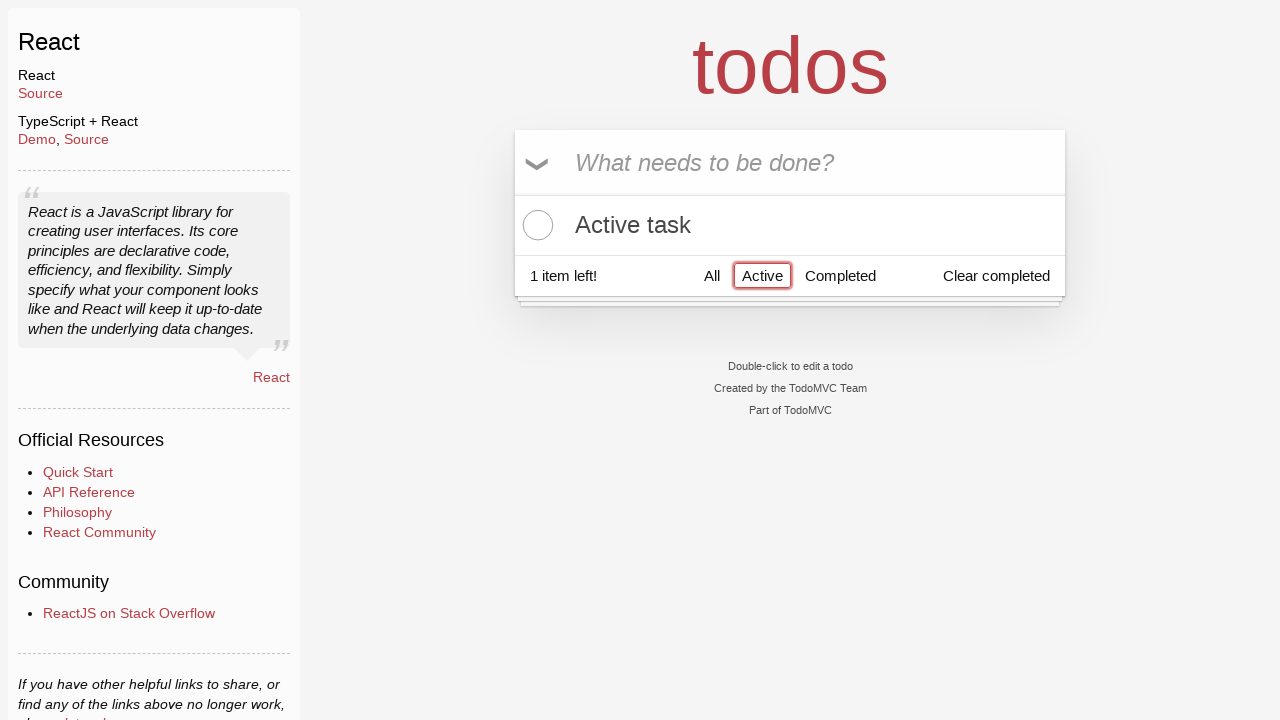

Waited 300ms for Active filter to apply
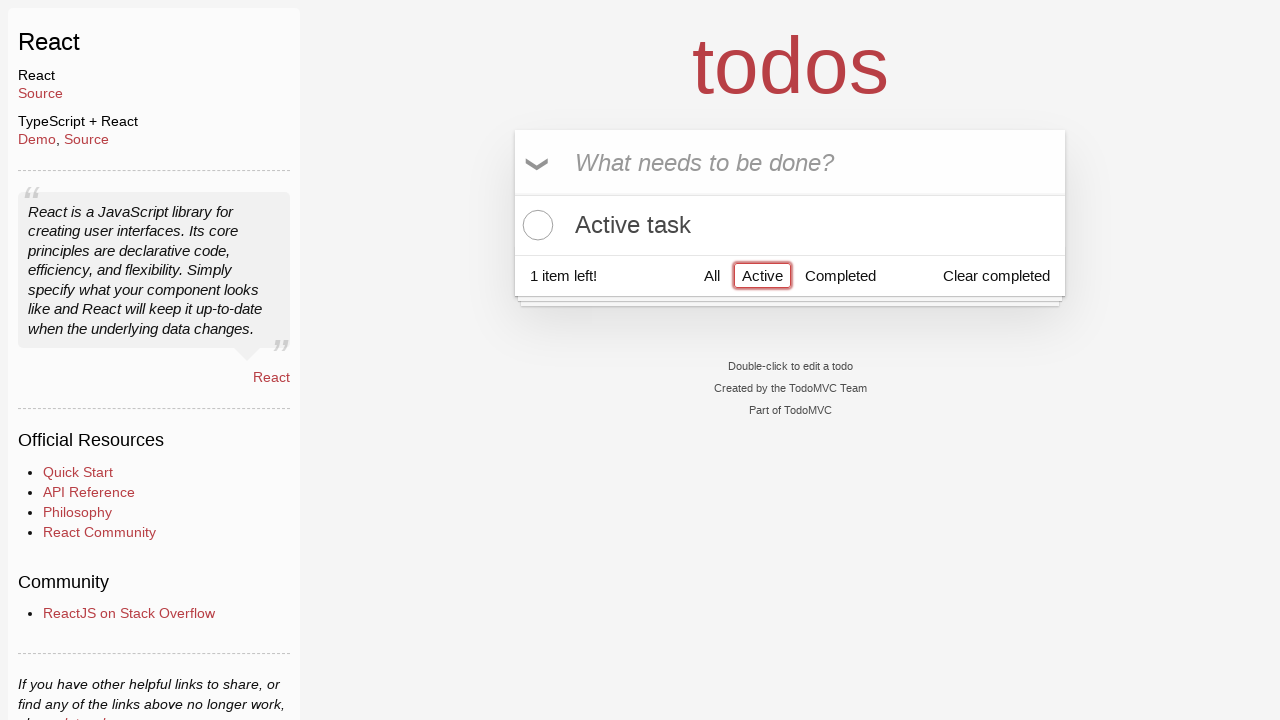

Clicked the 'Completed' filter button at (840, 275) on .filters a:has-text("Completed")
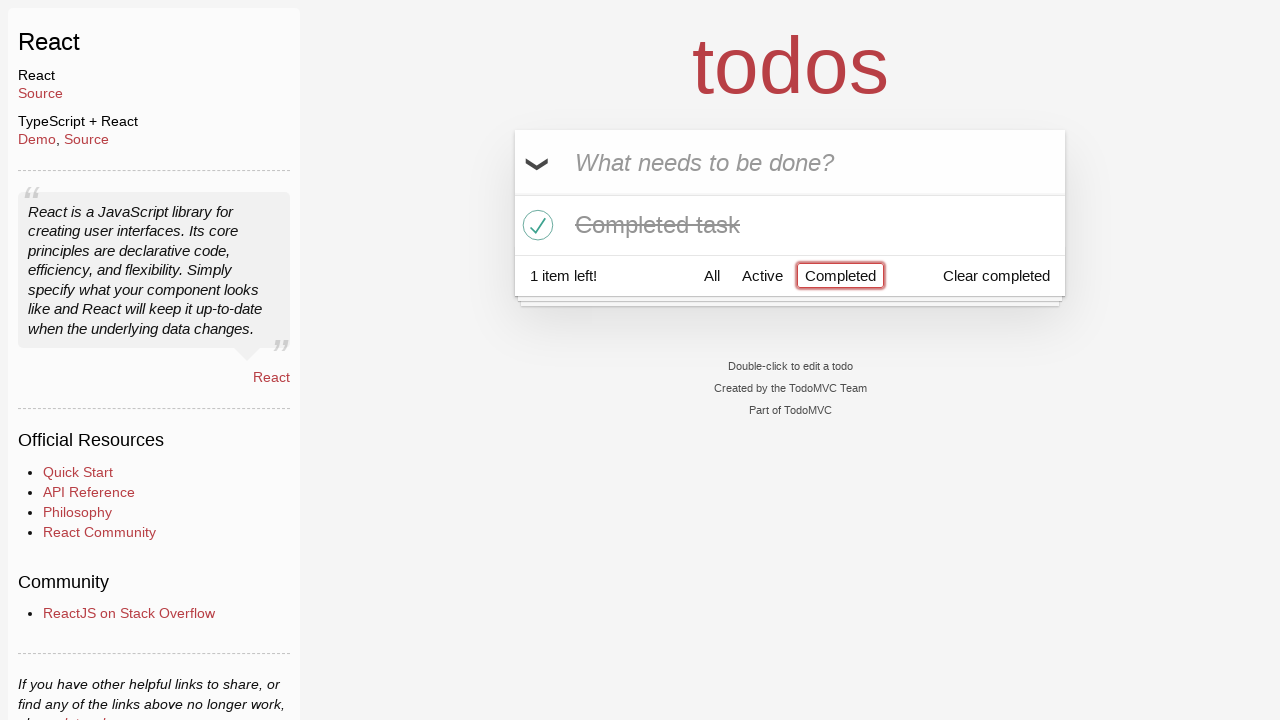

Waited 300ms for Completed filter to apply
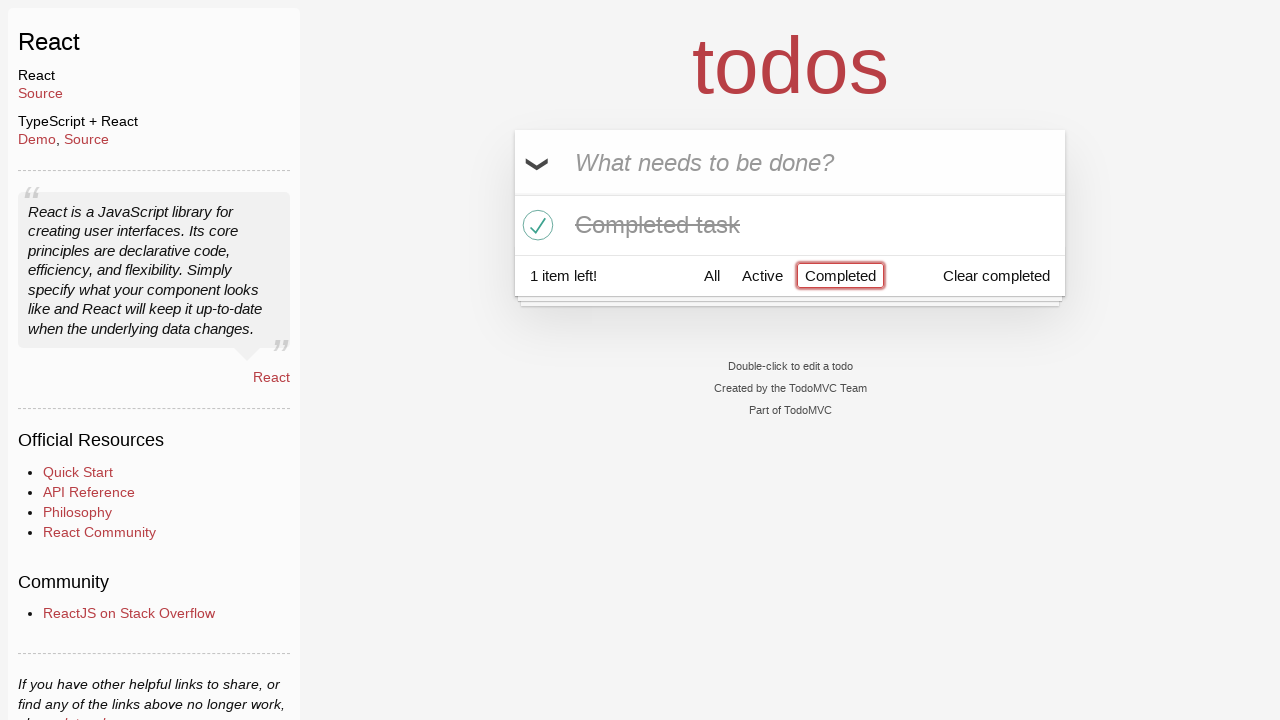

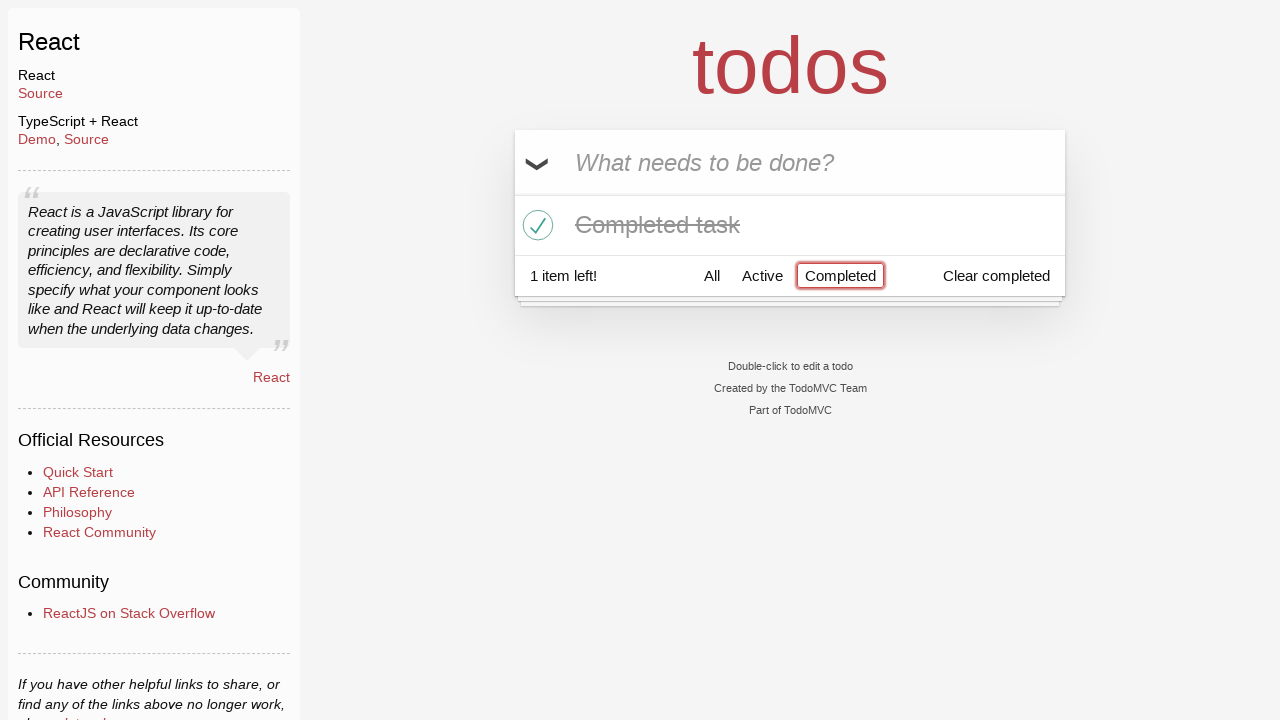